Tests a laminate flooring calculator by filling in room dimensions, laminate specifications, and price, then verifying the calculated results including area, piece count, packs, price, and waste.

Starting URL: https://masterskayapola.ru/kalkulyator/laminata.html

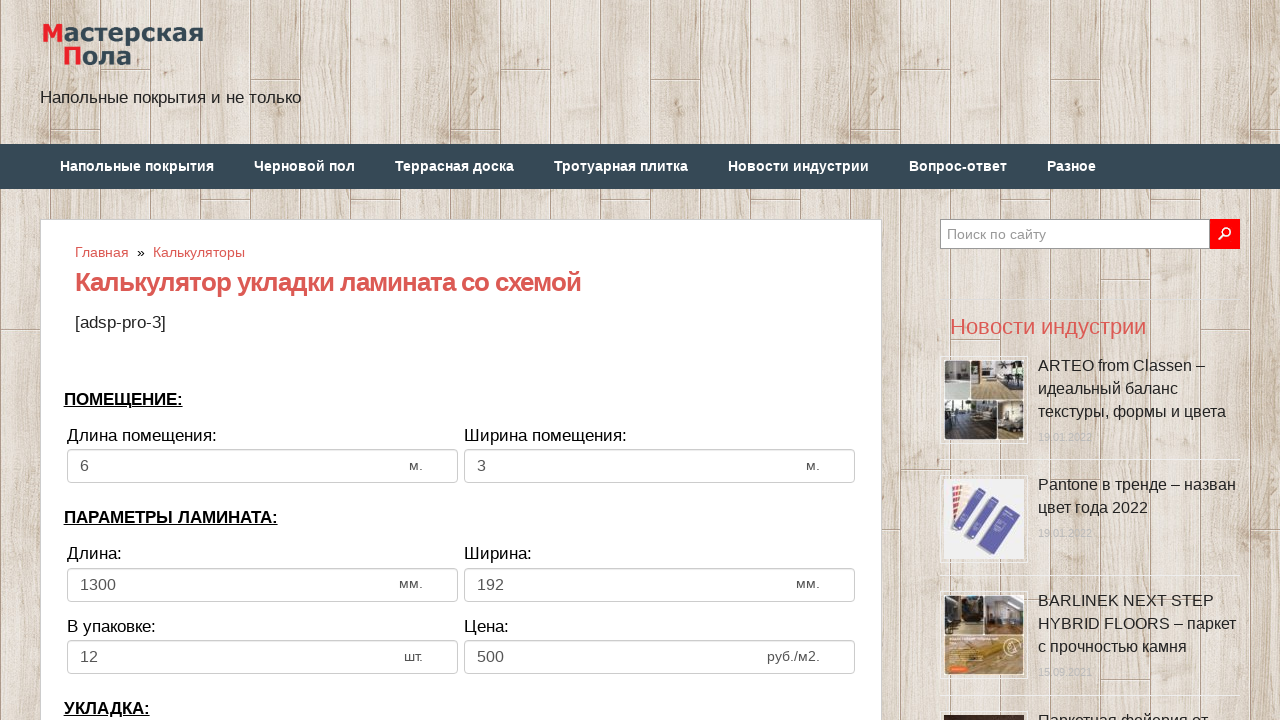

Filled room width with 8 meters on input[name='calc_roomwidth']
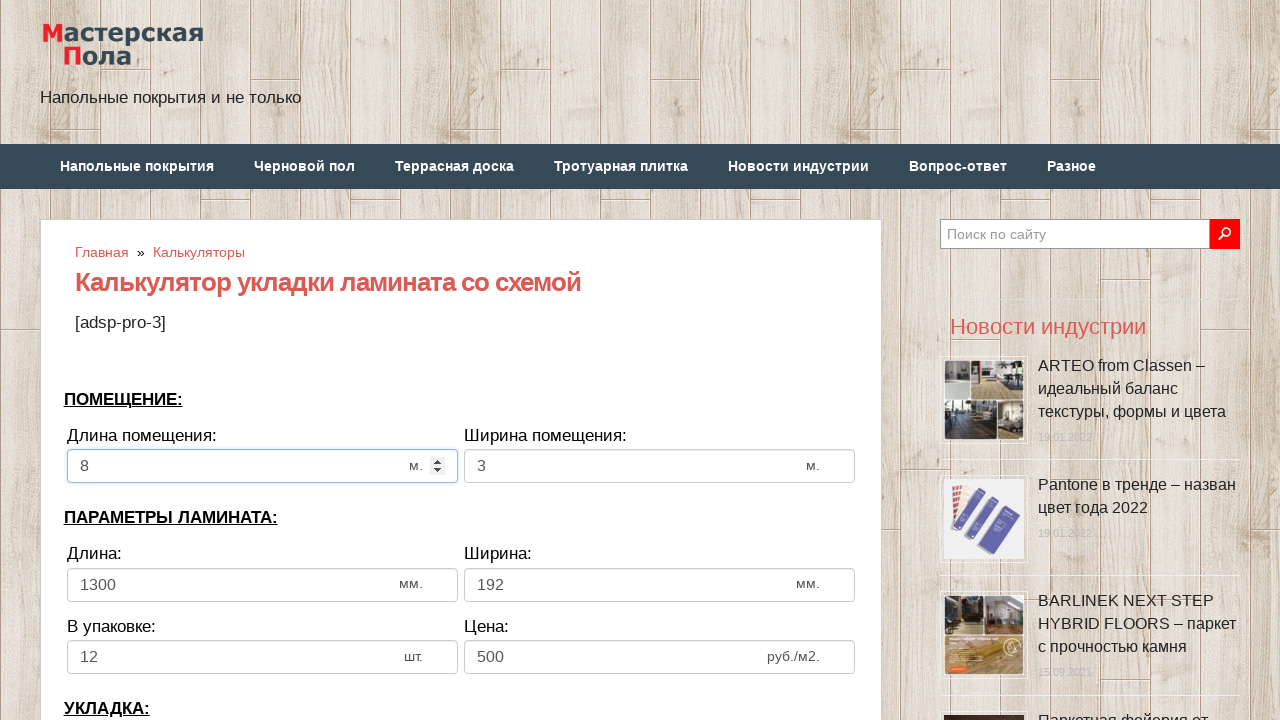

Filled room height with 9 meters on input[name='calc_roomheight']
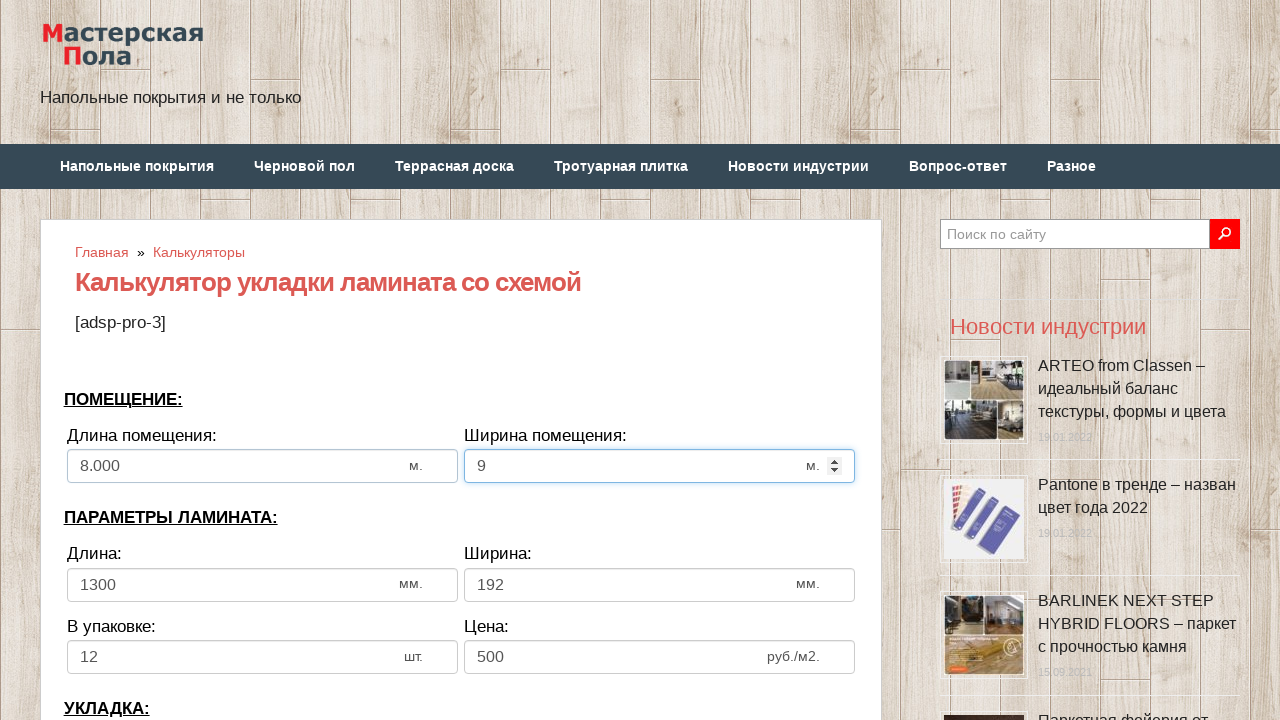

Filled laminate width with 2000 mm on input[name='calc_lamwidth']
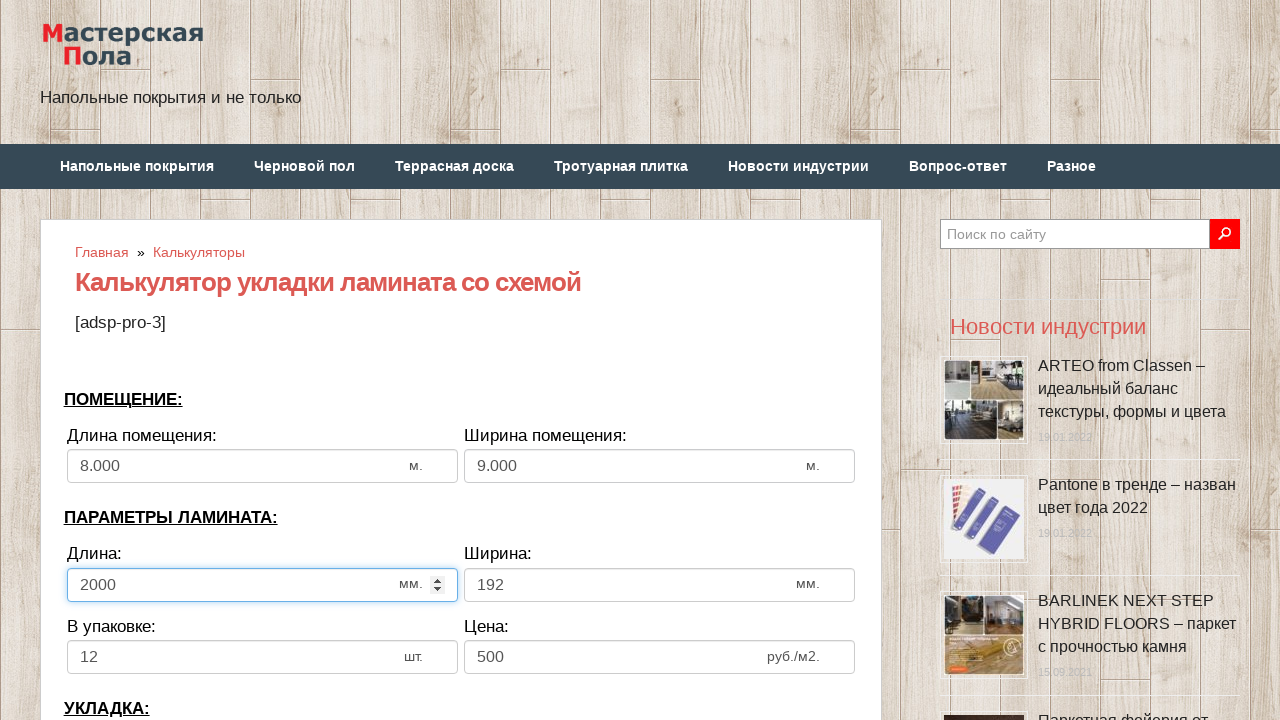

Filled laminate height with 400 mm on input[name='calc_lamheight']
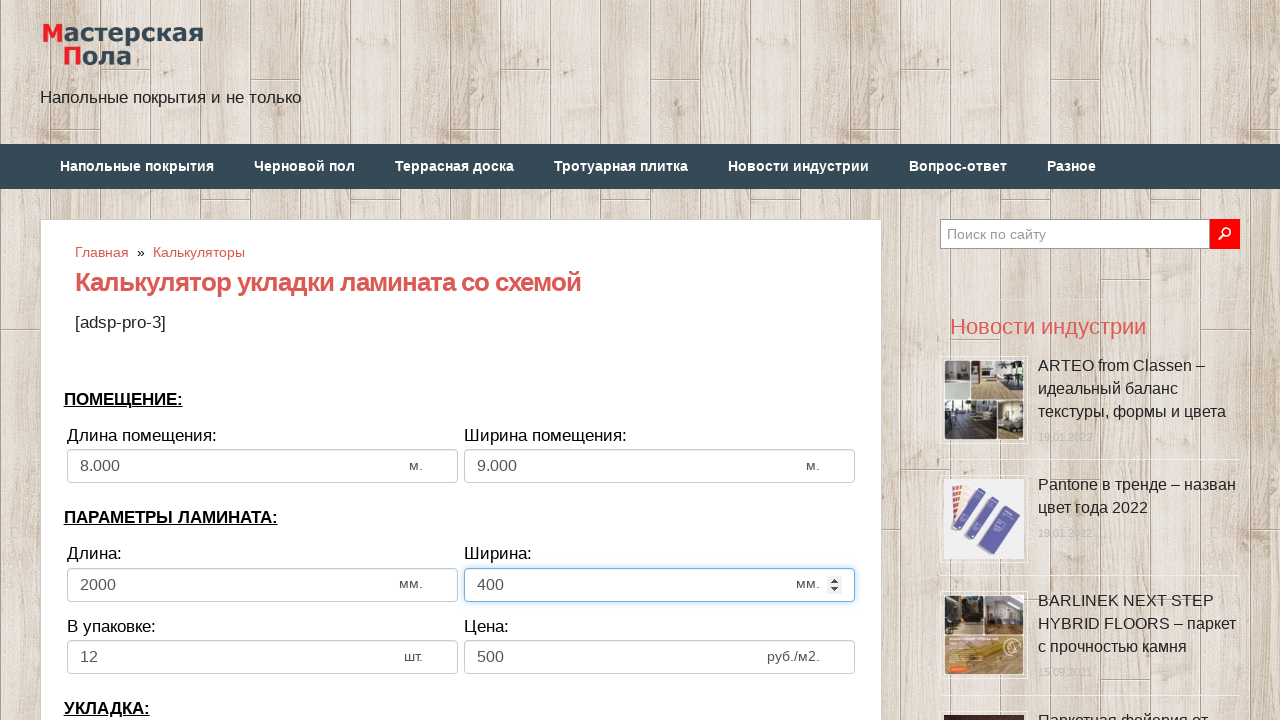

Filled pieces in pack with 34 on input[name='calc_inpack']
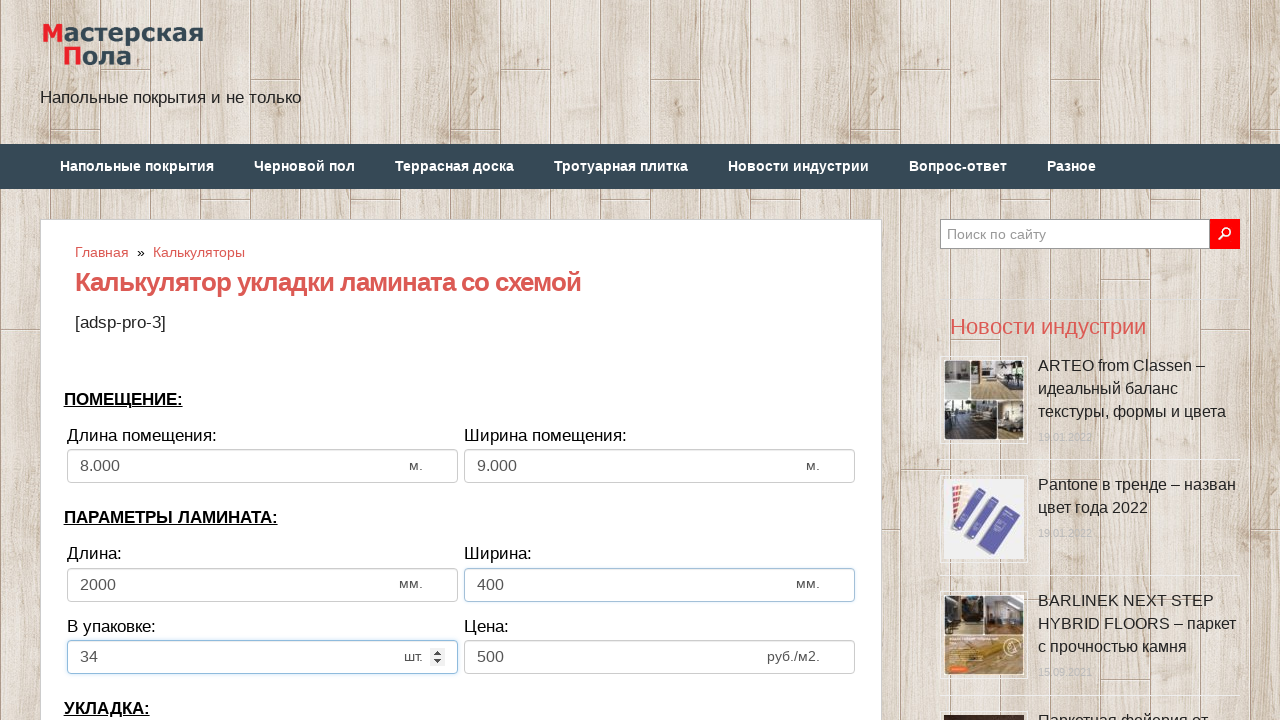

Filled price with 1500 on input[name='calc_price']
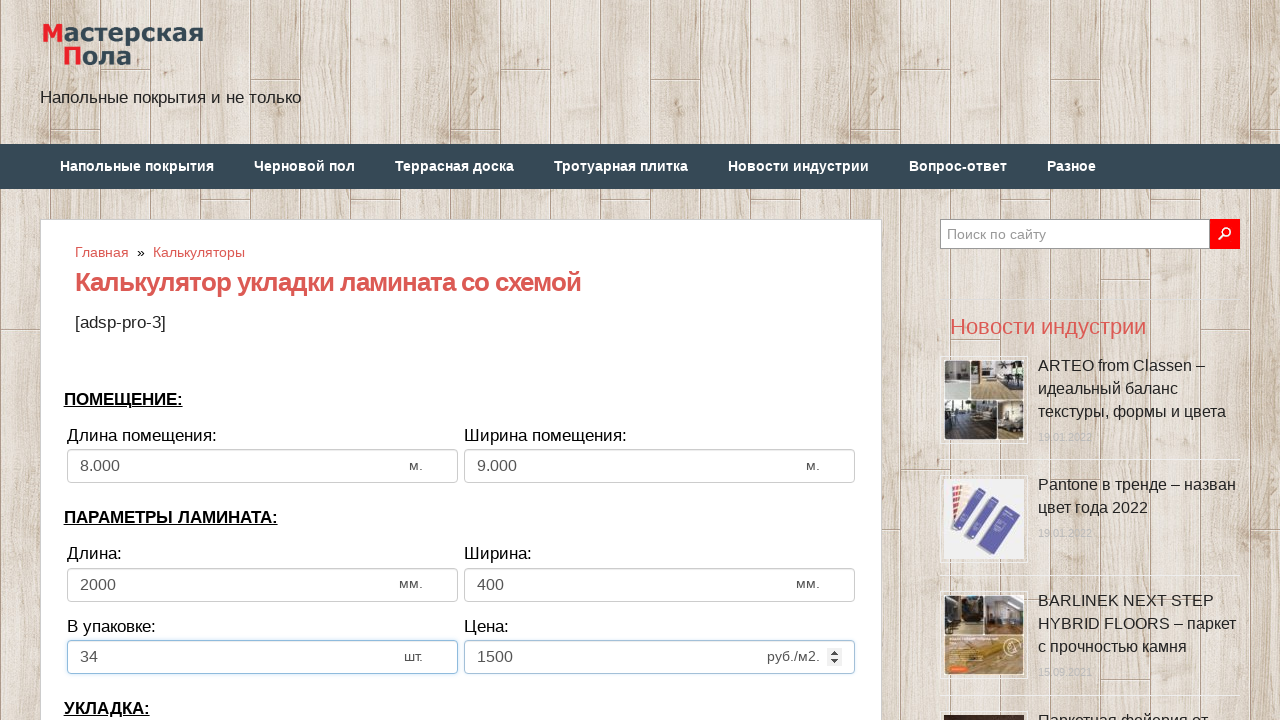

Selected laminate direction (first option) on select[name='calc_direct']
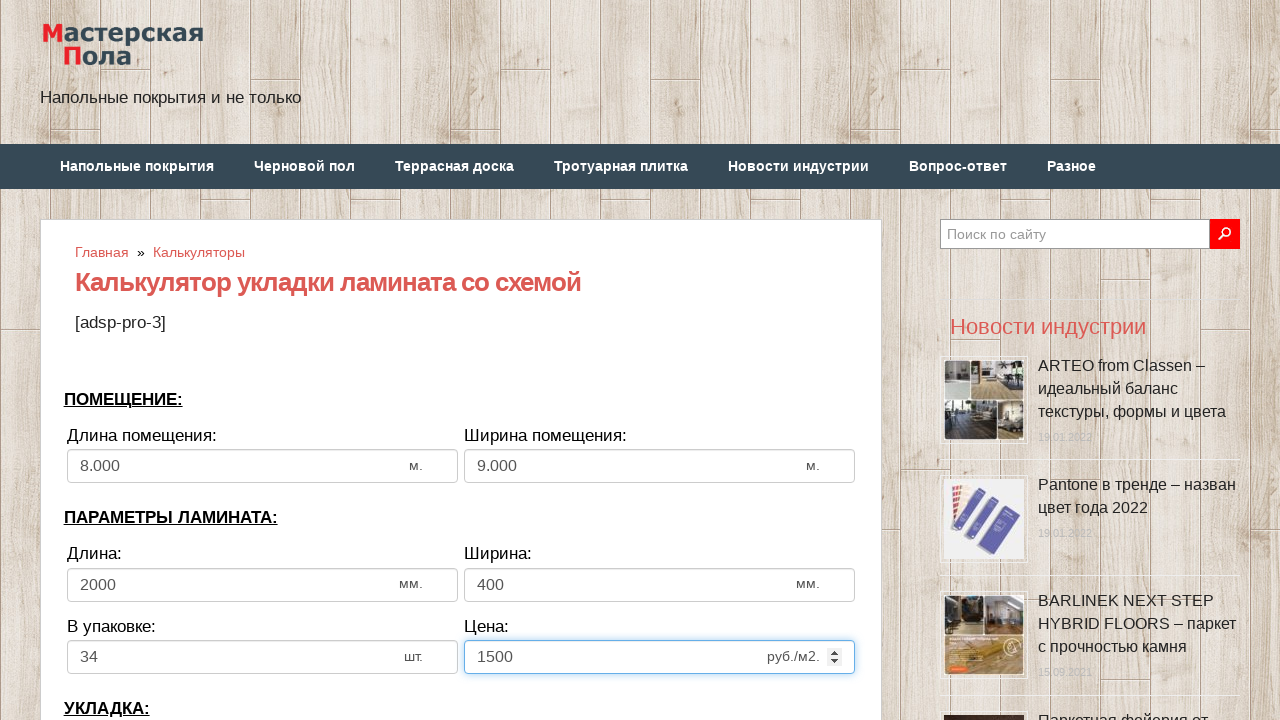

Filled bias/offset with 300 mm on input[name='calc_bias']
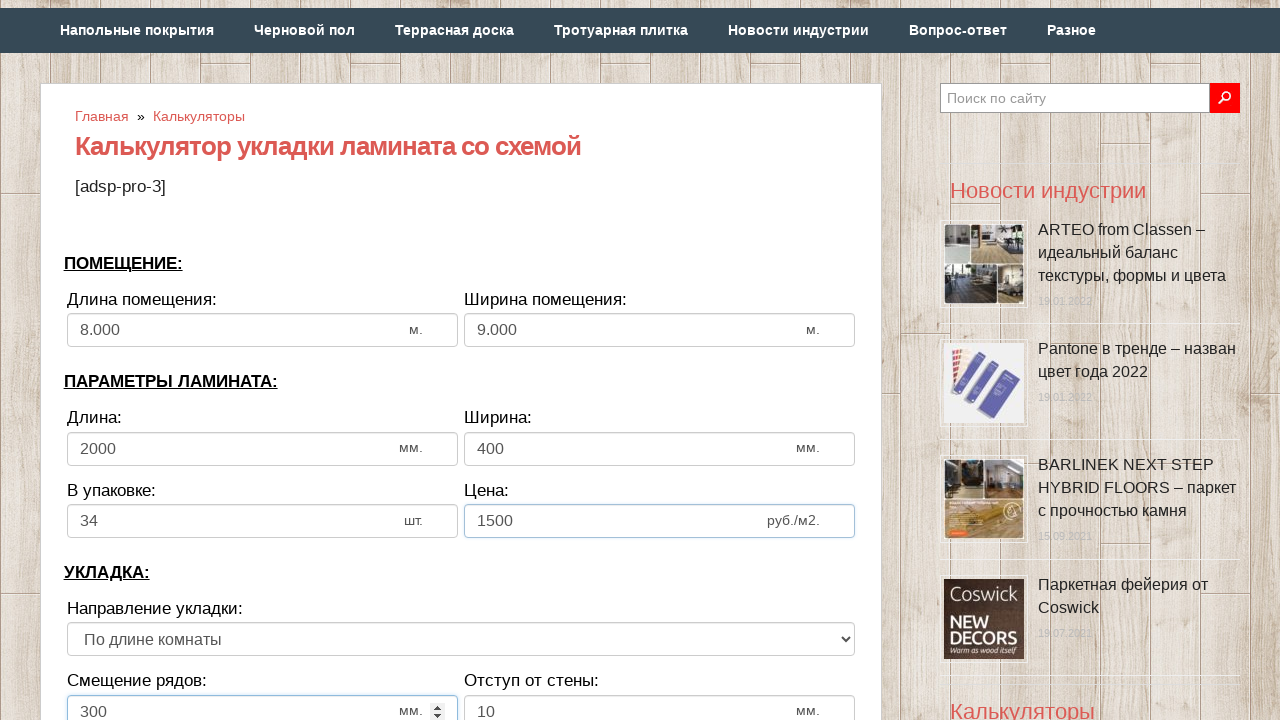

Filled wall distance with 5 mm on input[name='calc_walldist']
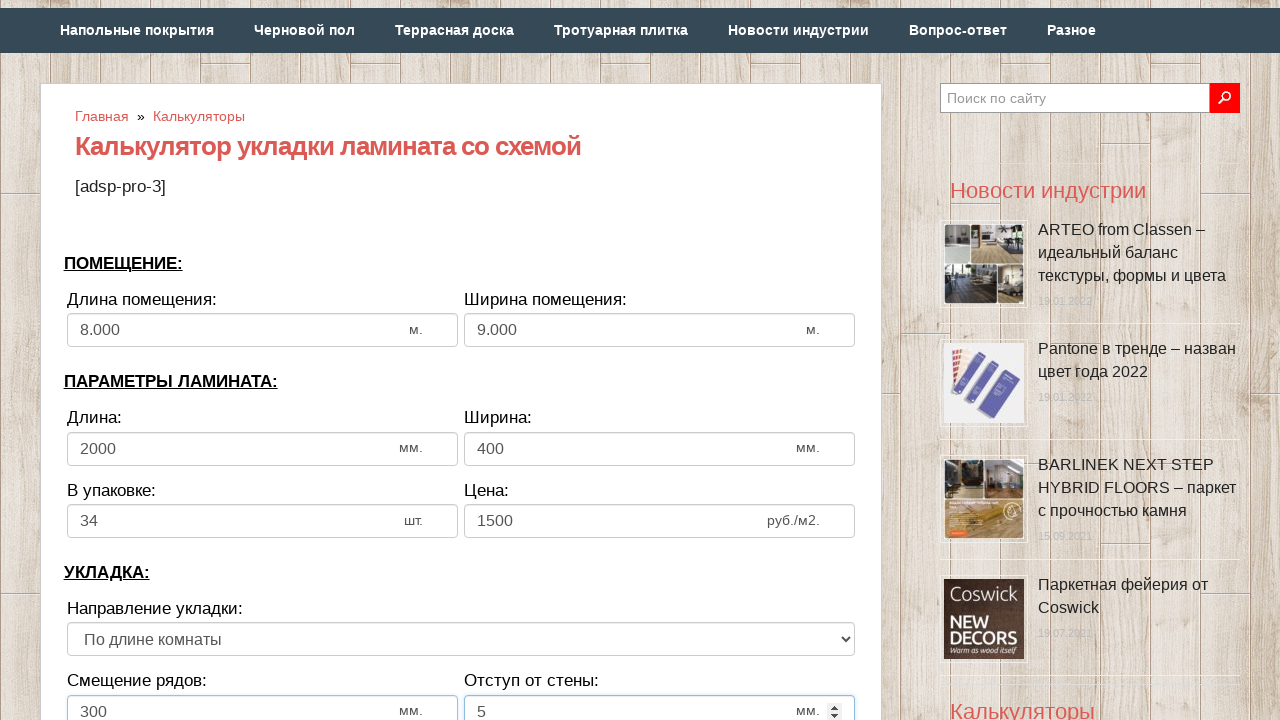

Clicked calculate button to compute laminate flooring results at (461, 361) on xpath=//*[@class='btn btn-secondary btn-lg tocalc']
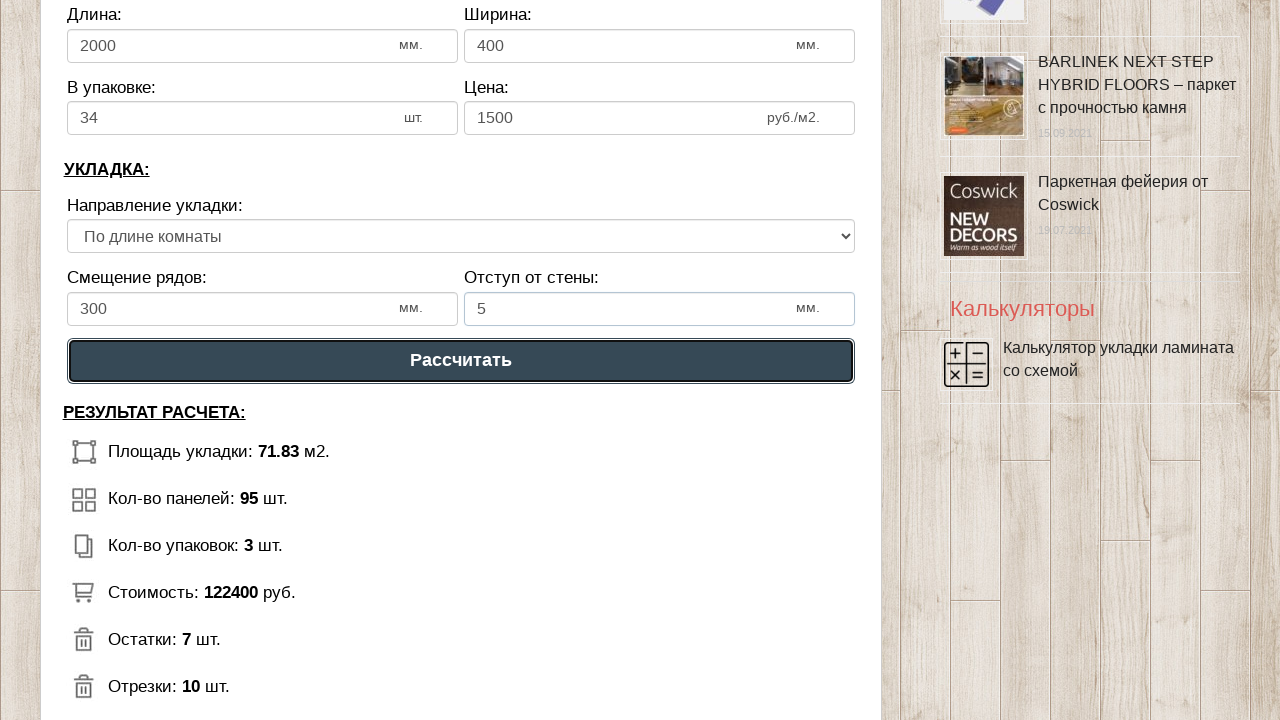

Waited for calculation results to appear
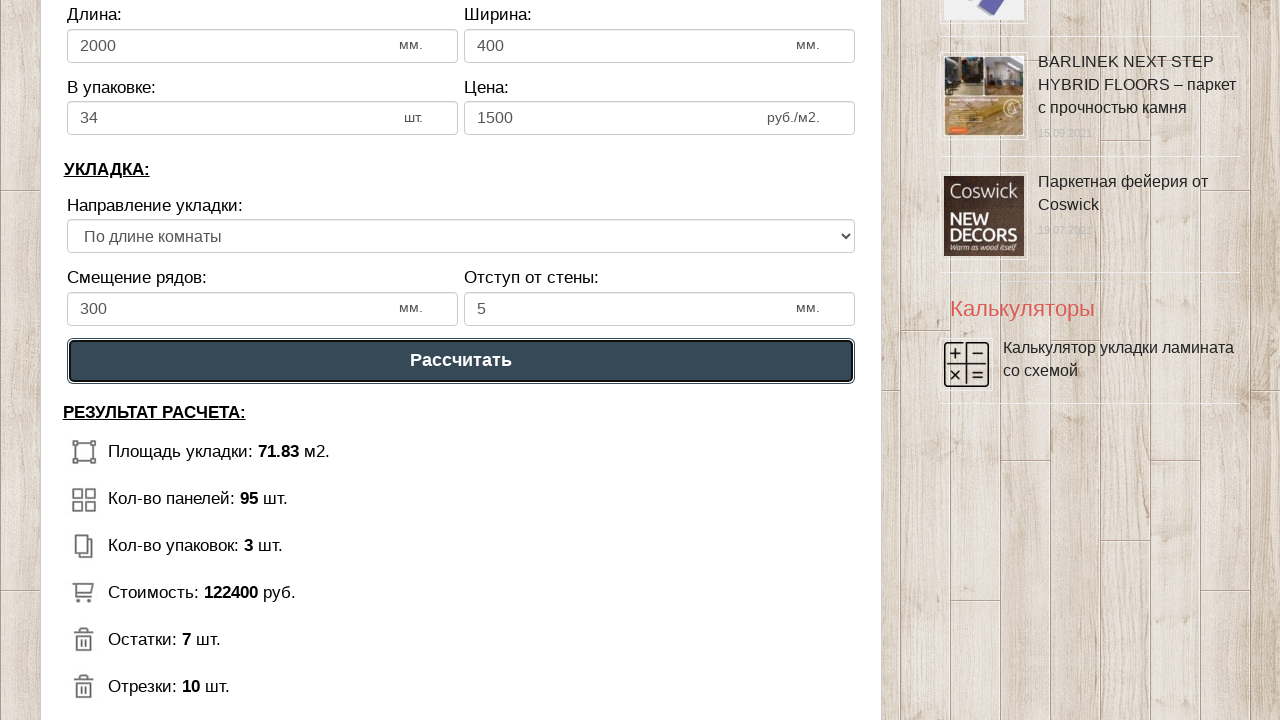

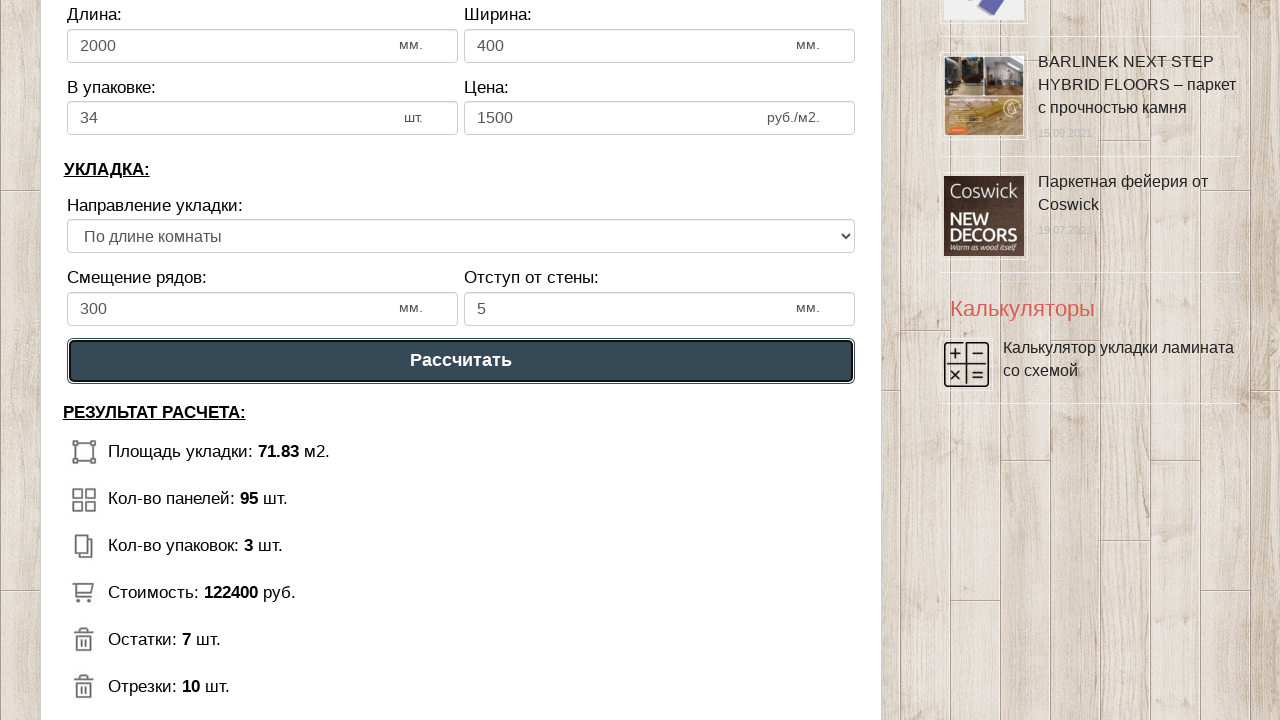